Tests drag and drop functionality on jQuery UI demo page by dragging a draggable element to a new position

Starting URL: https://jqueryui.com/draggable

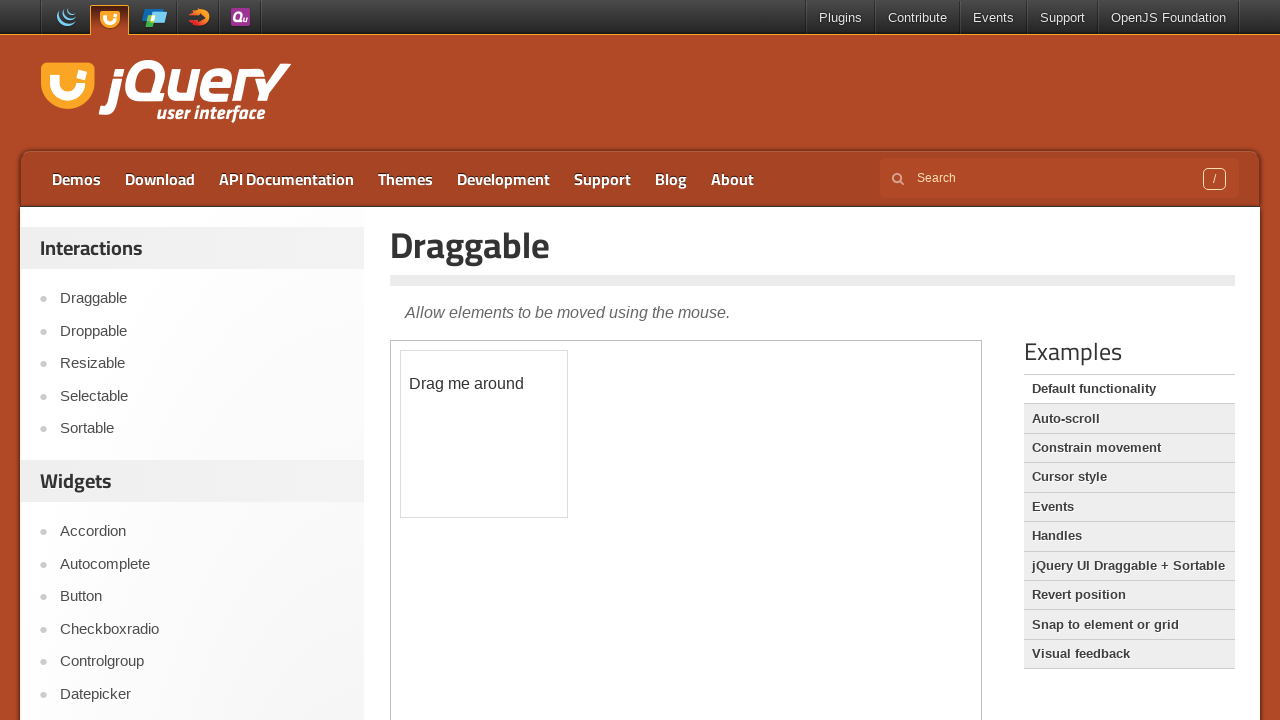

Located the iframe containing the draggable demo
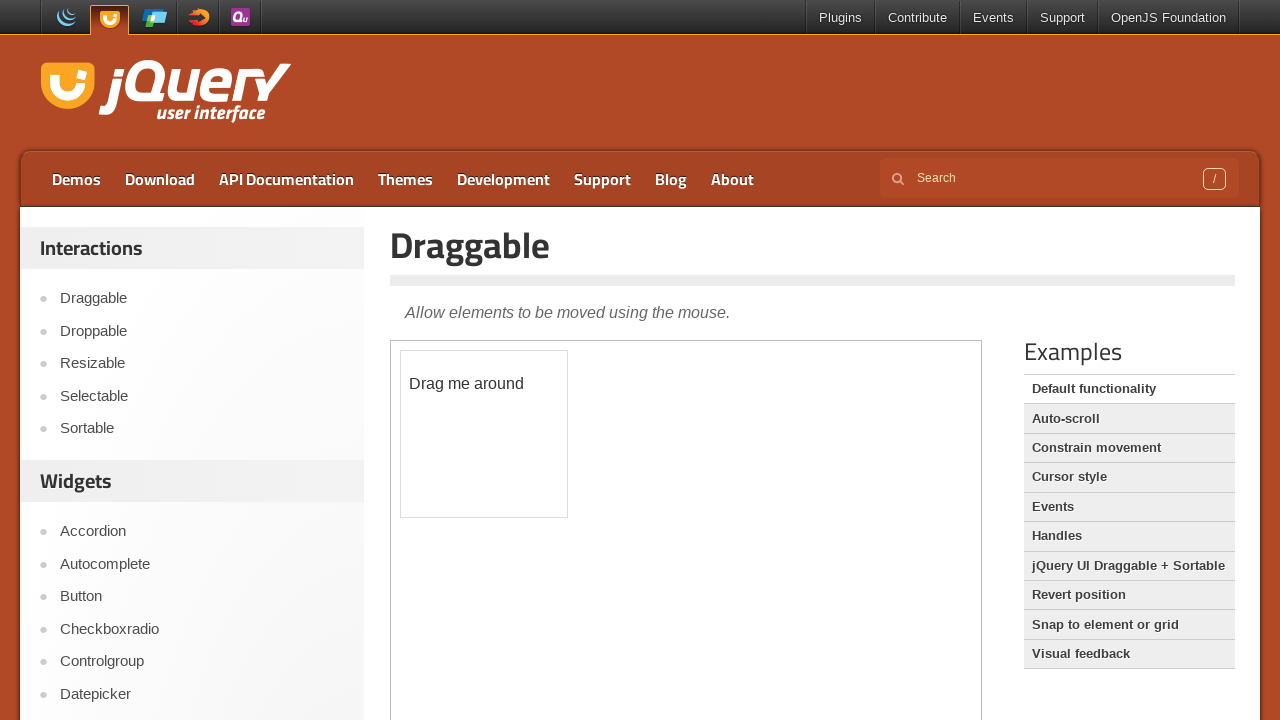

Located the draggable element with ID 'draggable'
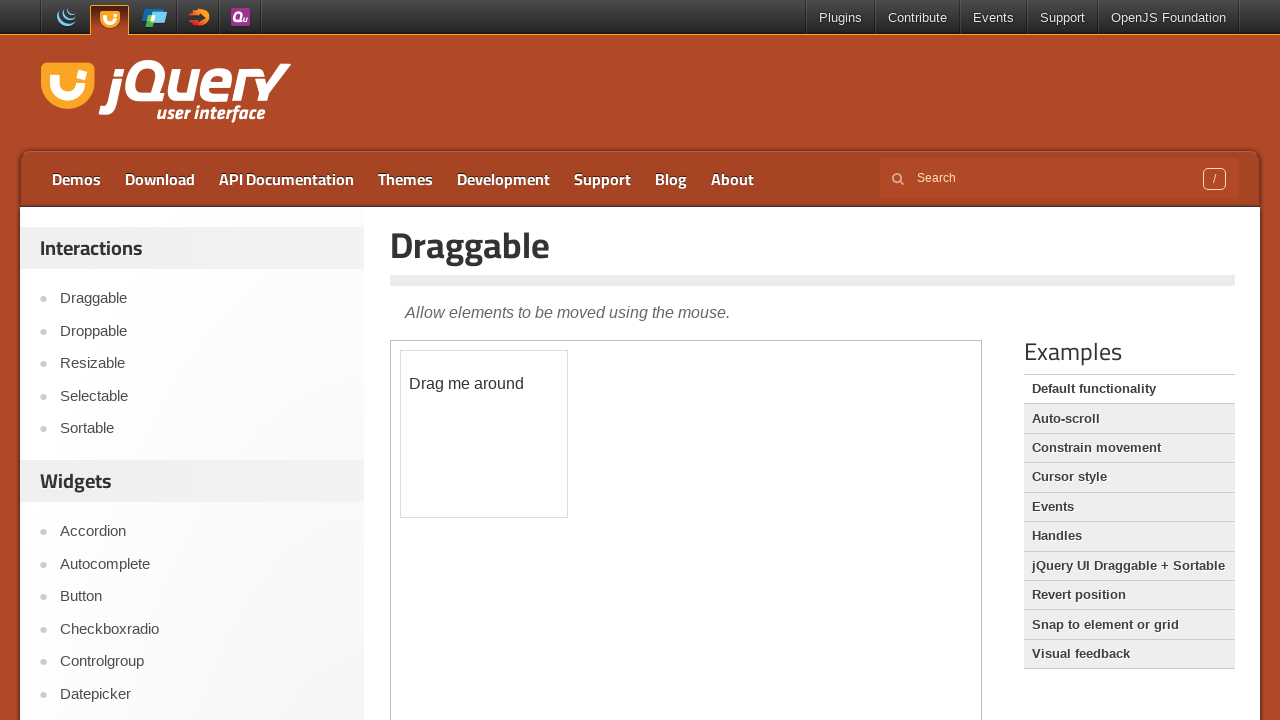

Retrieved bounding box of the draggable element
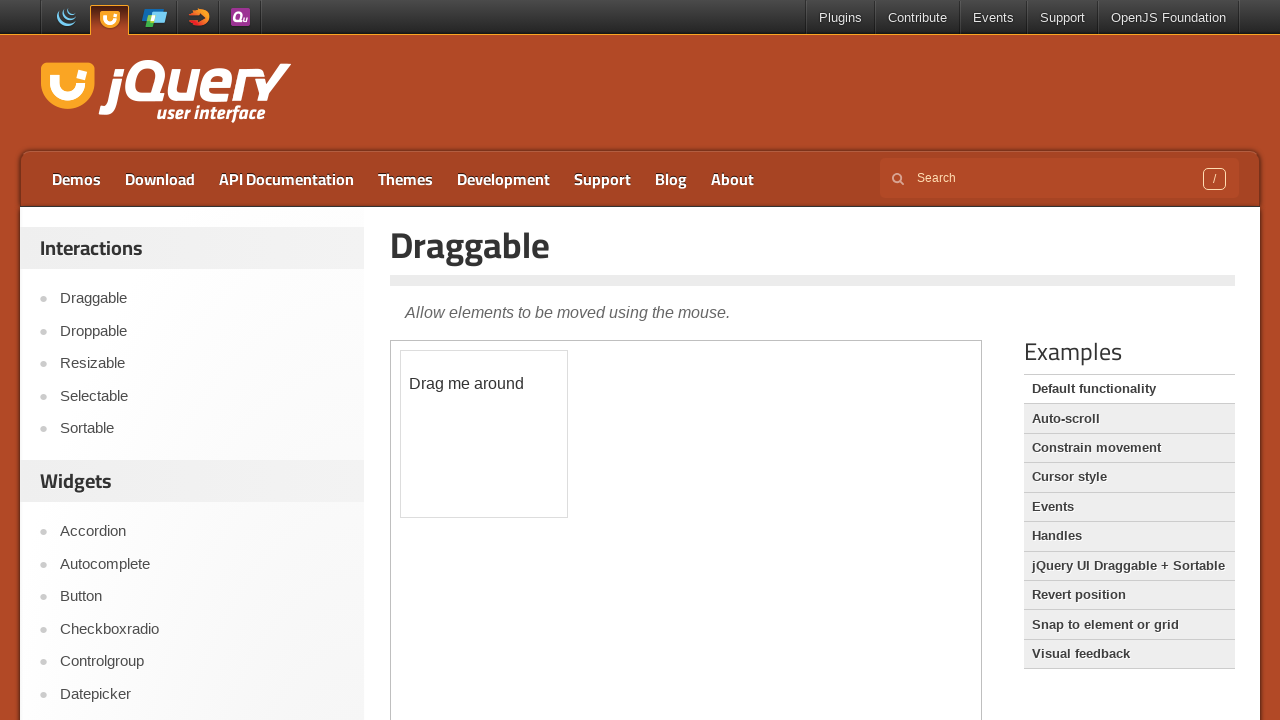

Moved mouse to the center of the draggable element at (484, 434)
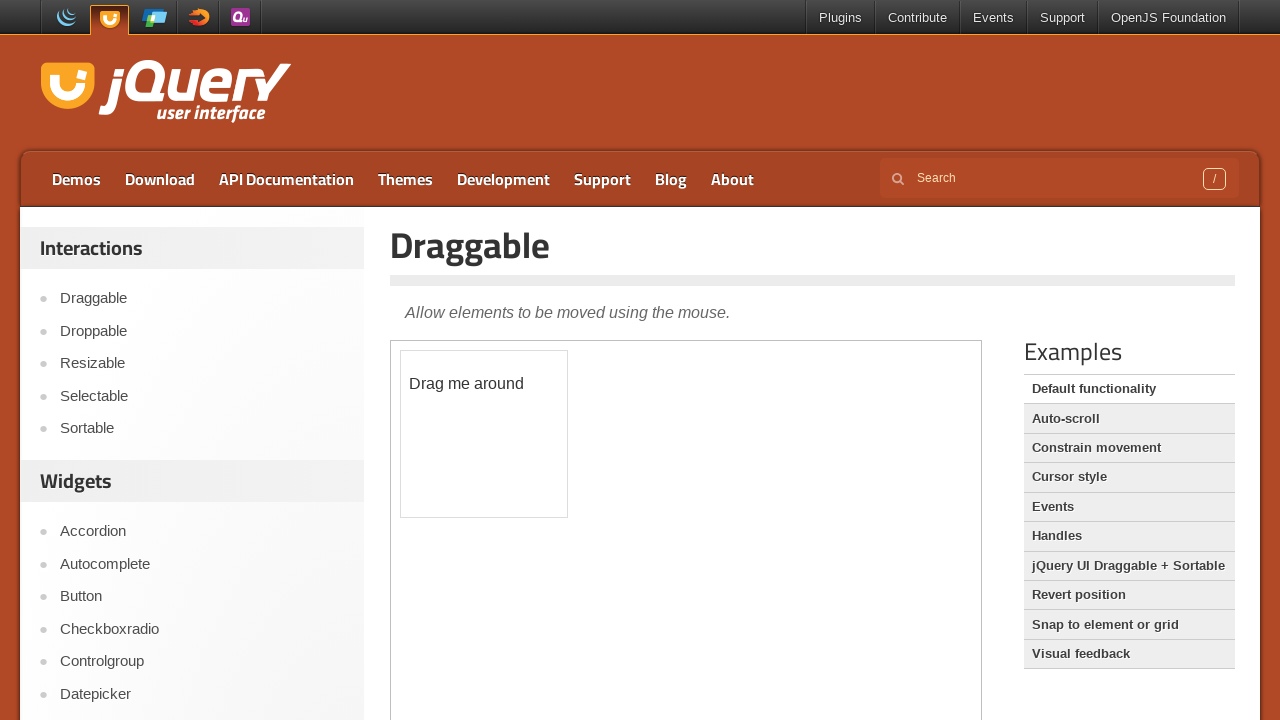

Pressed down the left mouse button at (484, 434)
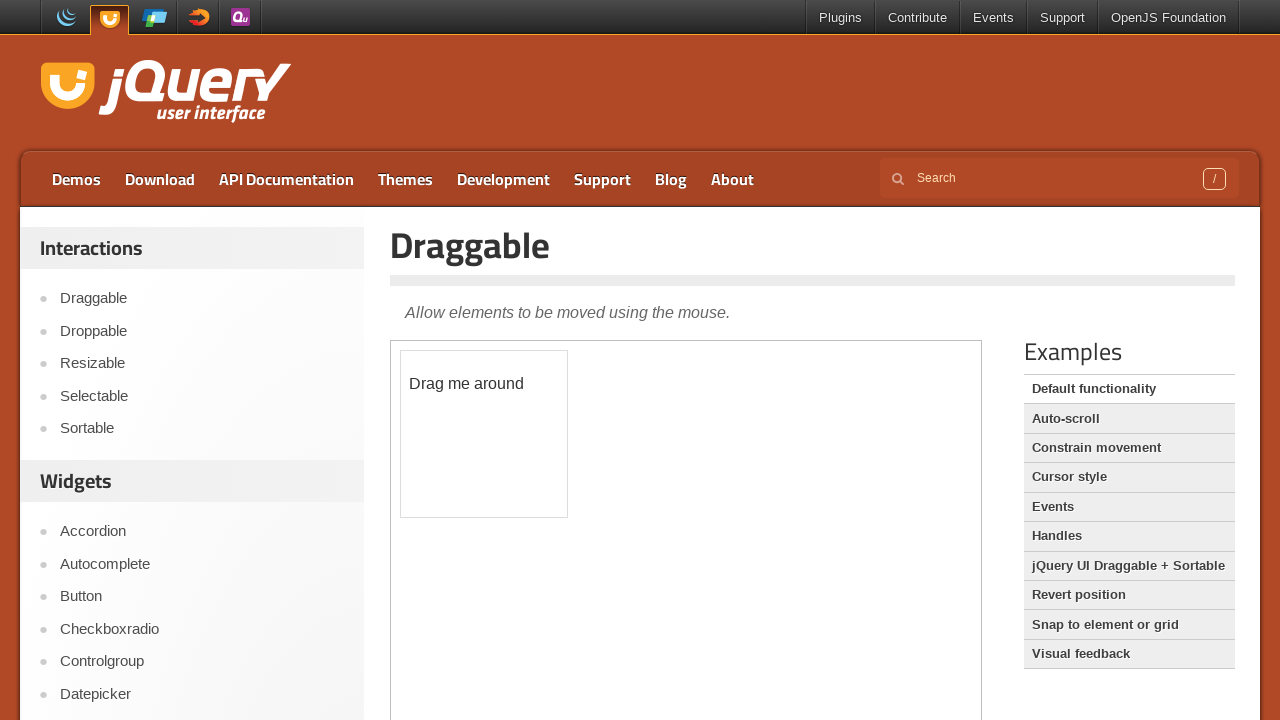

Dragged element 100 pixels right and 150 pixels down at (584, 584)
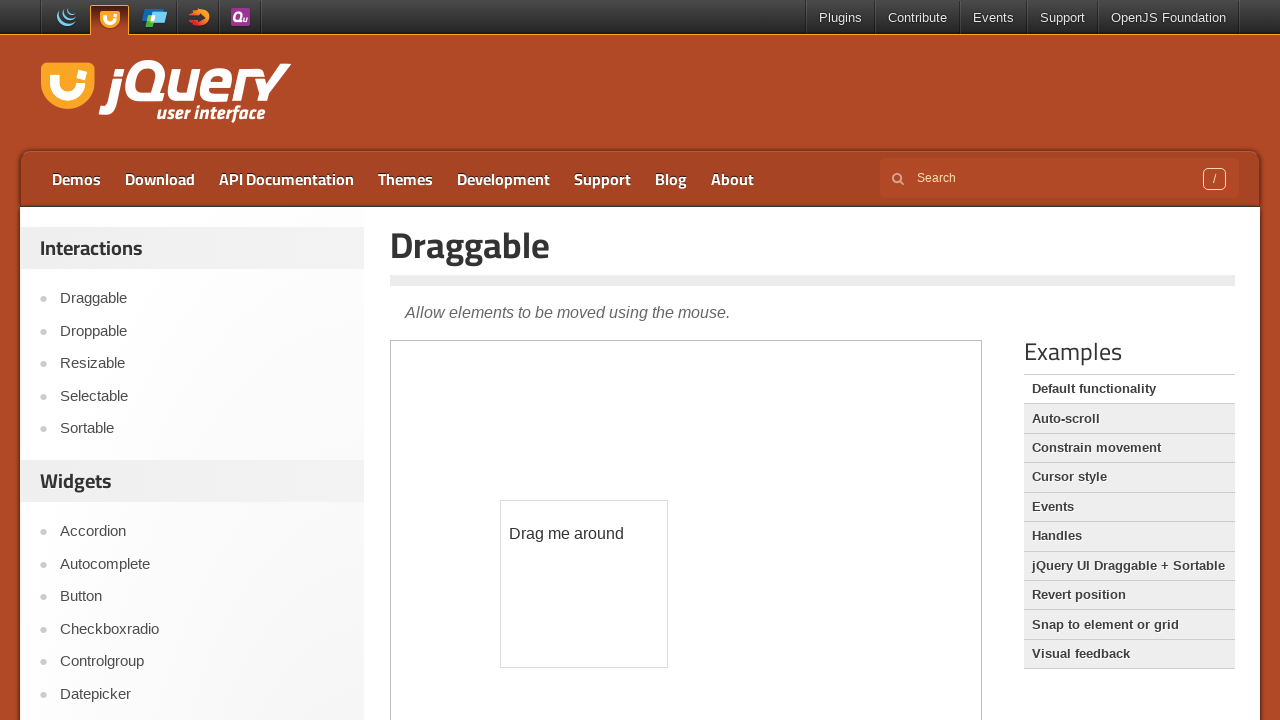

Released the left mouse button to complete drag operation at (584, 584)
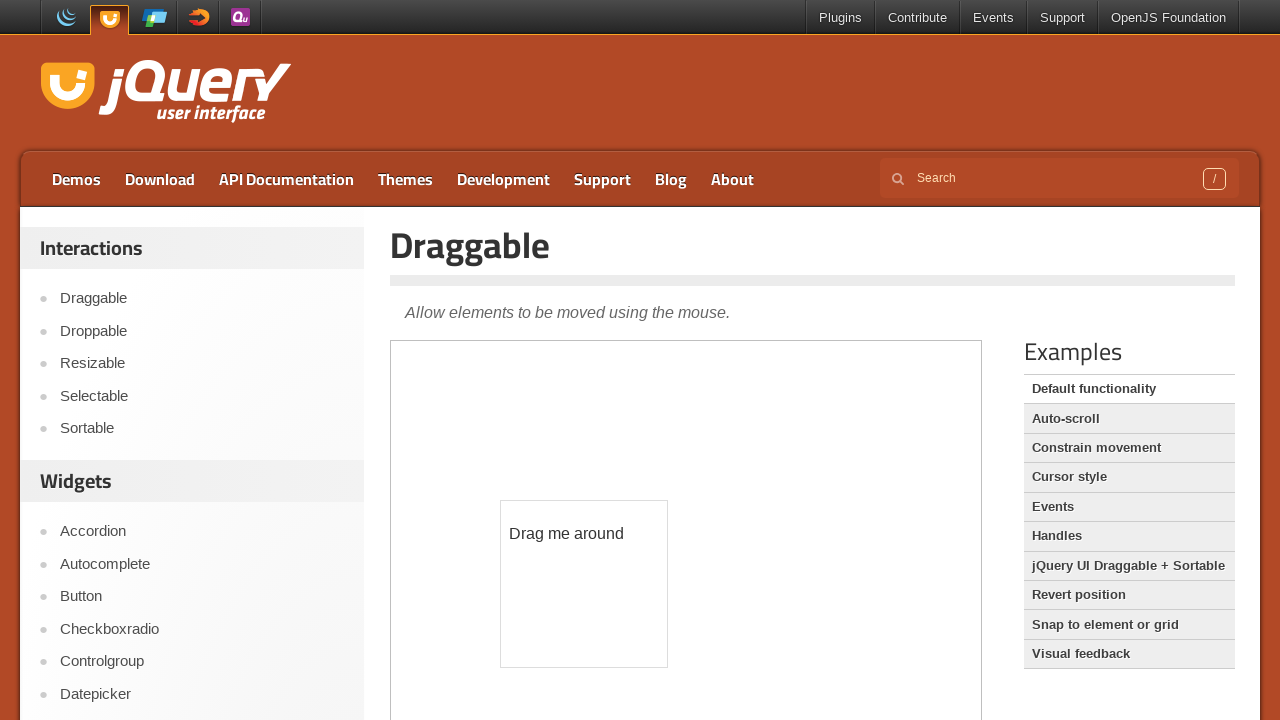

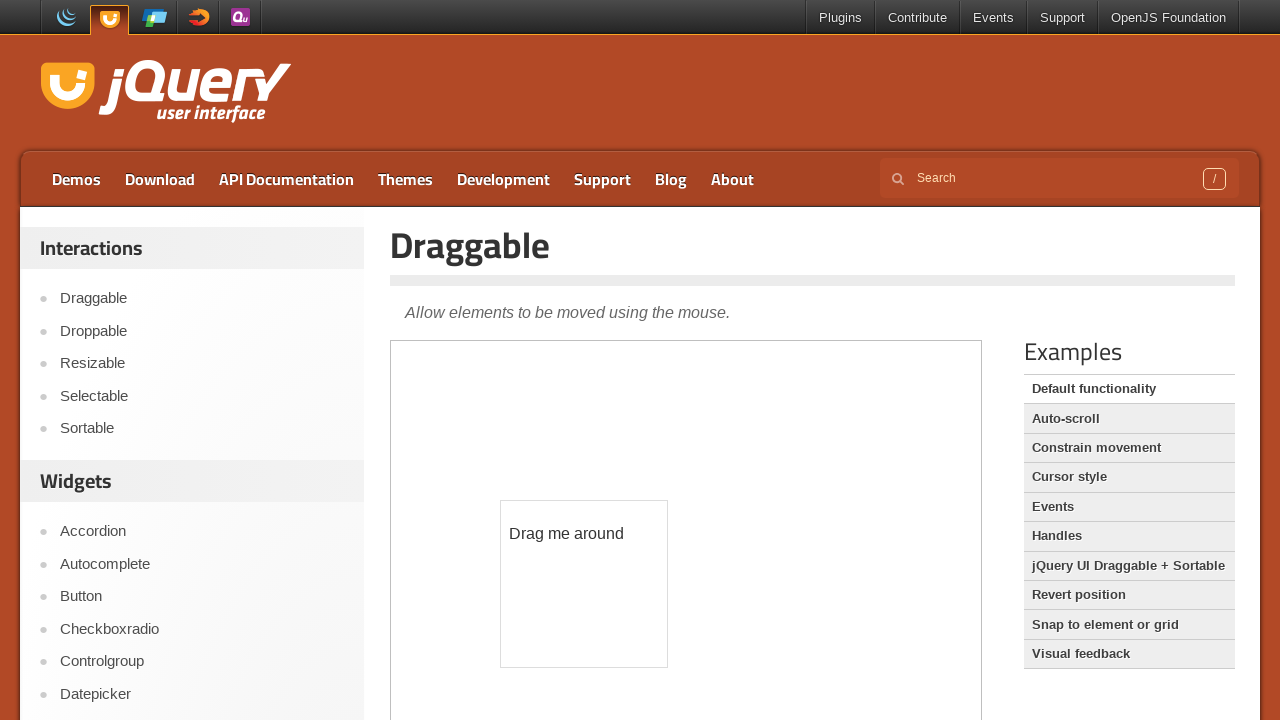